Tests dropdown menu functionality by clicking the dropdown button and selecting the Flipkart option from the menu

Starting URL: https://omayo.blogspot.com/

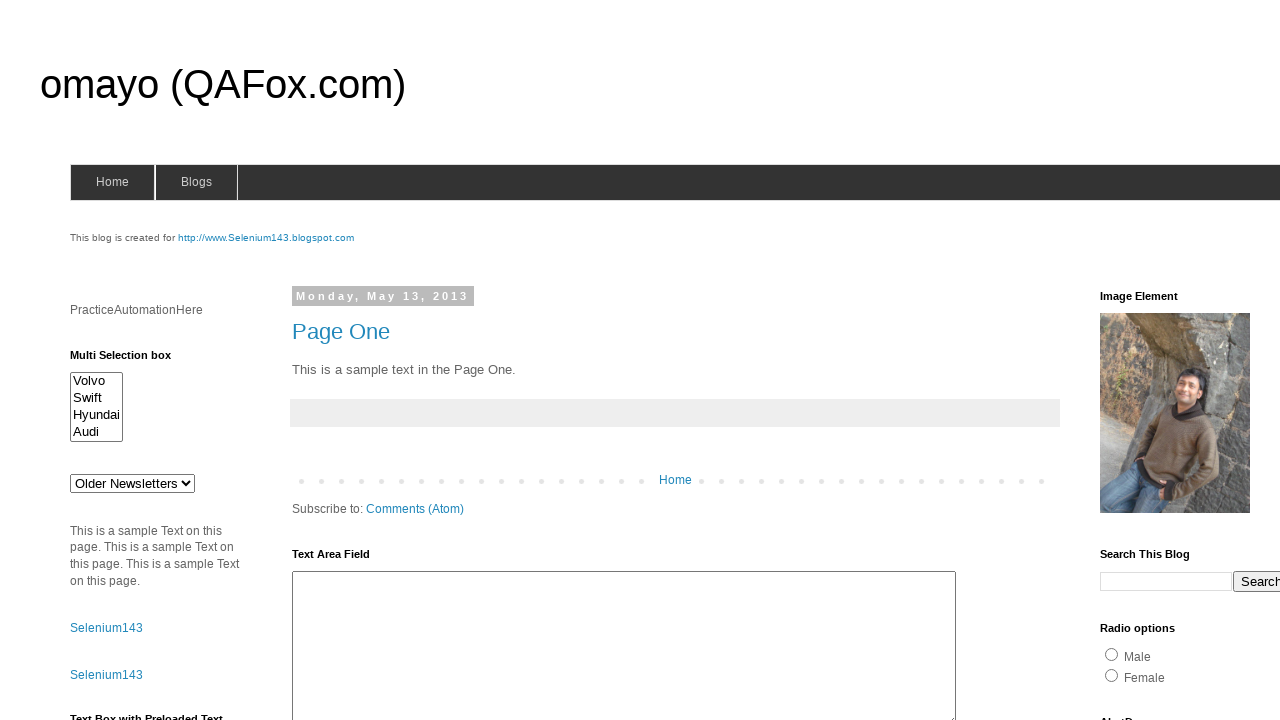

Clicked dropdown button to open menu at (1227, 360) on .dropbtn
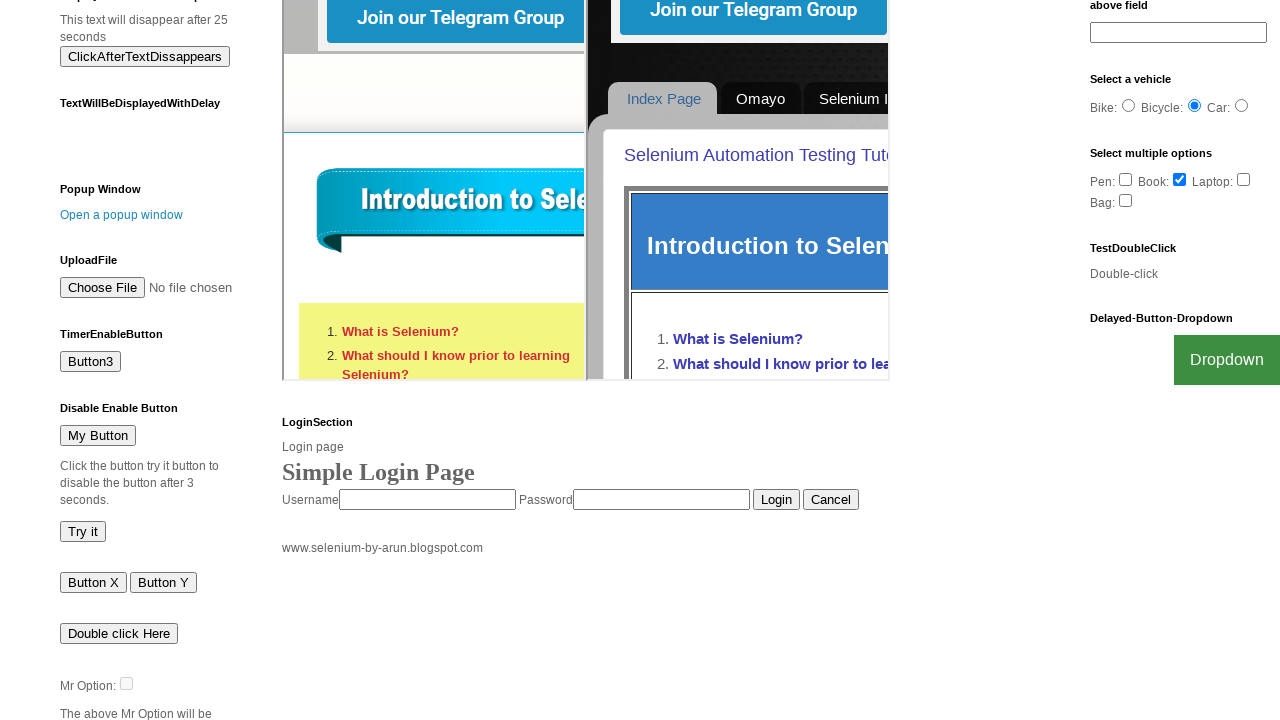

Flipkart option appeared in dropdown menu
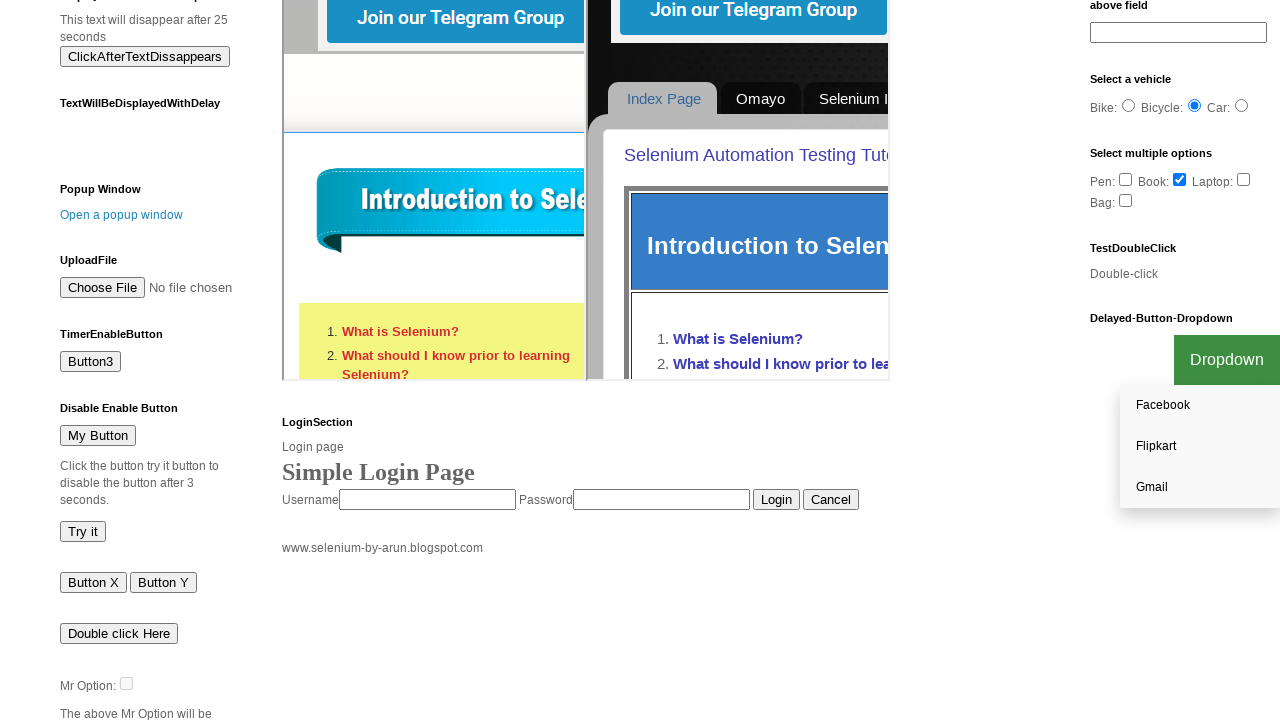

Selected Flipkart option from dropdown menu at (1200, 447) on a:has-text('Flipkart')
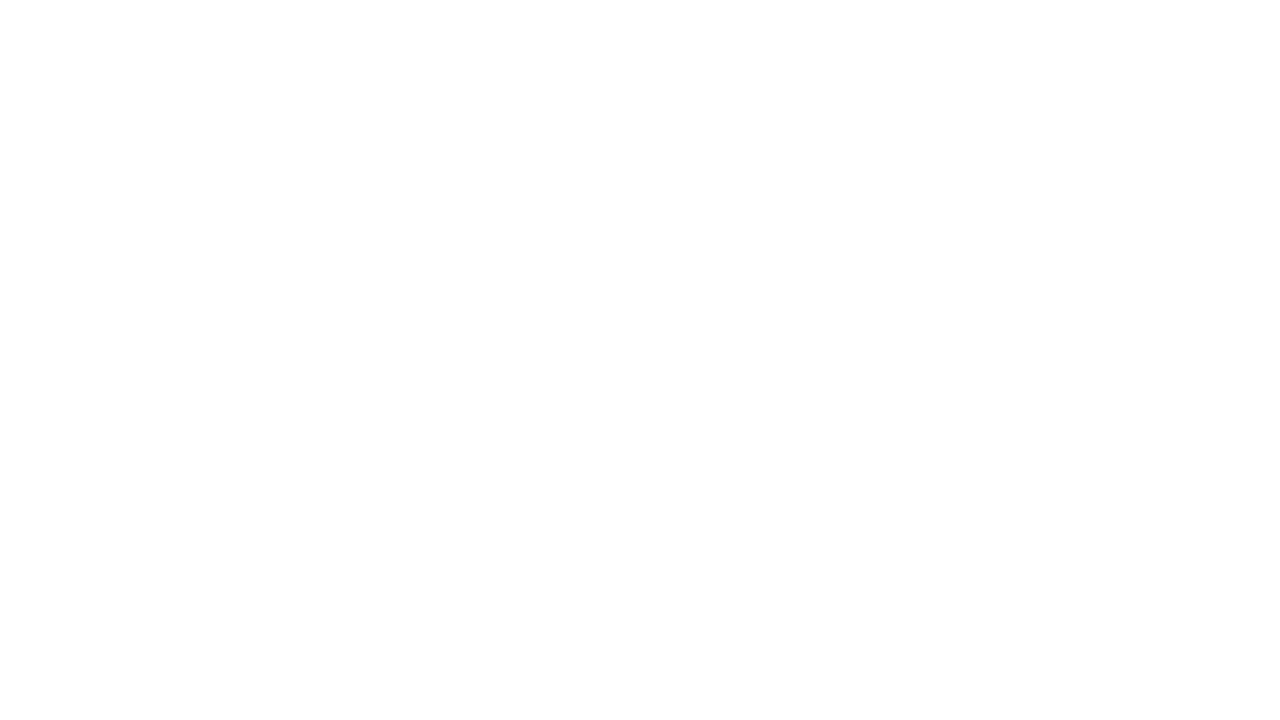

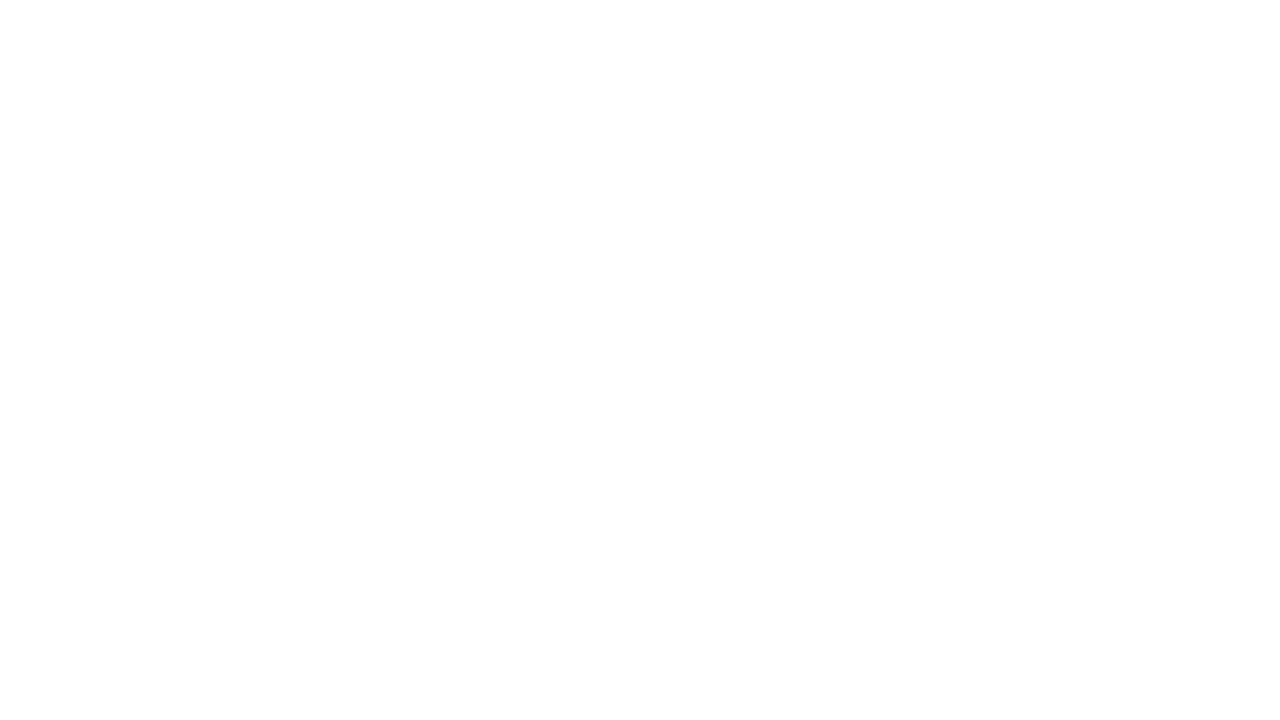